Tests dropdown selection functionality by selecting options using different methods (index, value, and visible text)

Starting URL: https://omayo.blogspot.com/2013/05/page-one.html

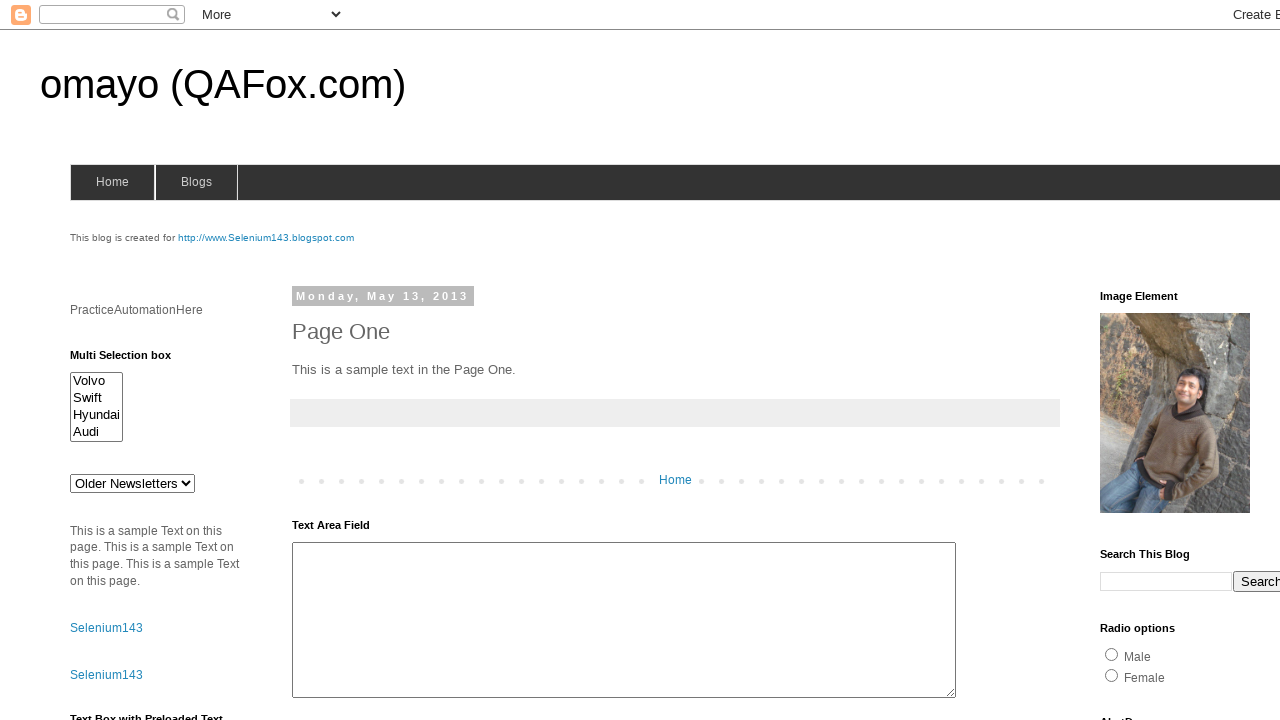

Located dropdown element with id 'drop1'
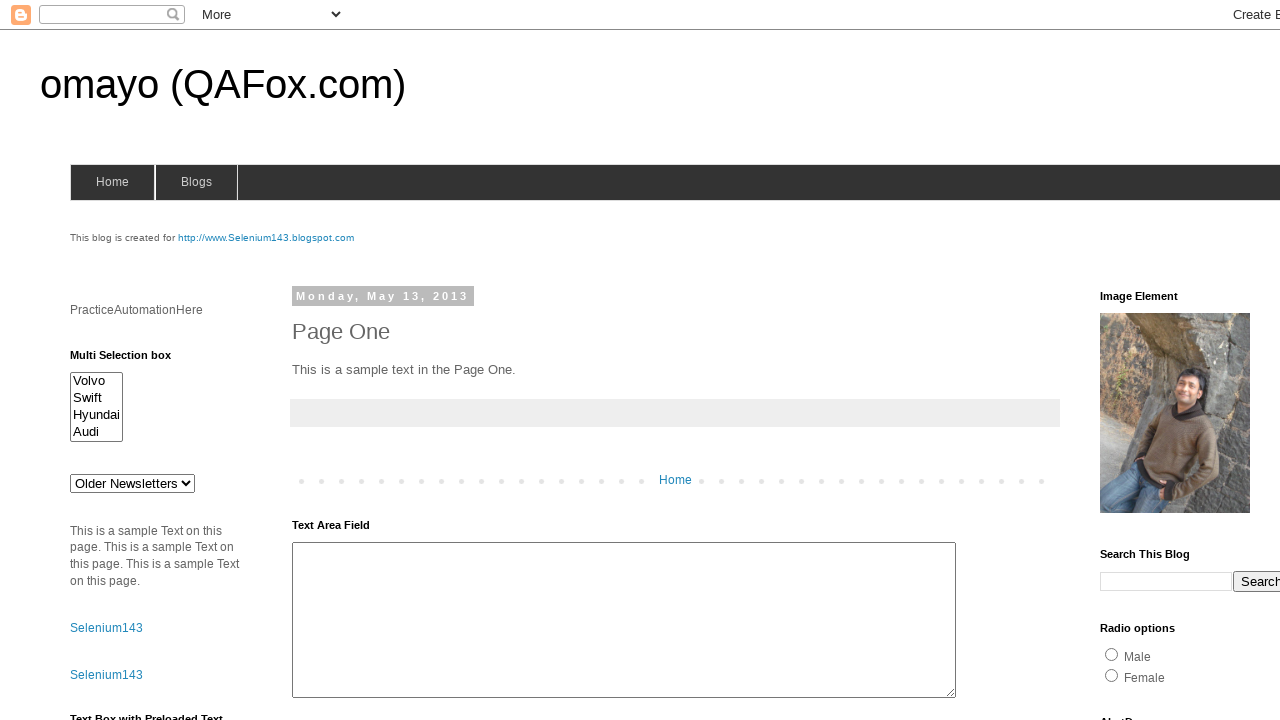

Selected dropdown option by index 3 (4th option) on #drop1
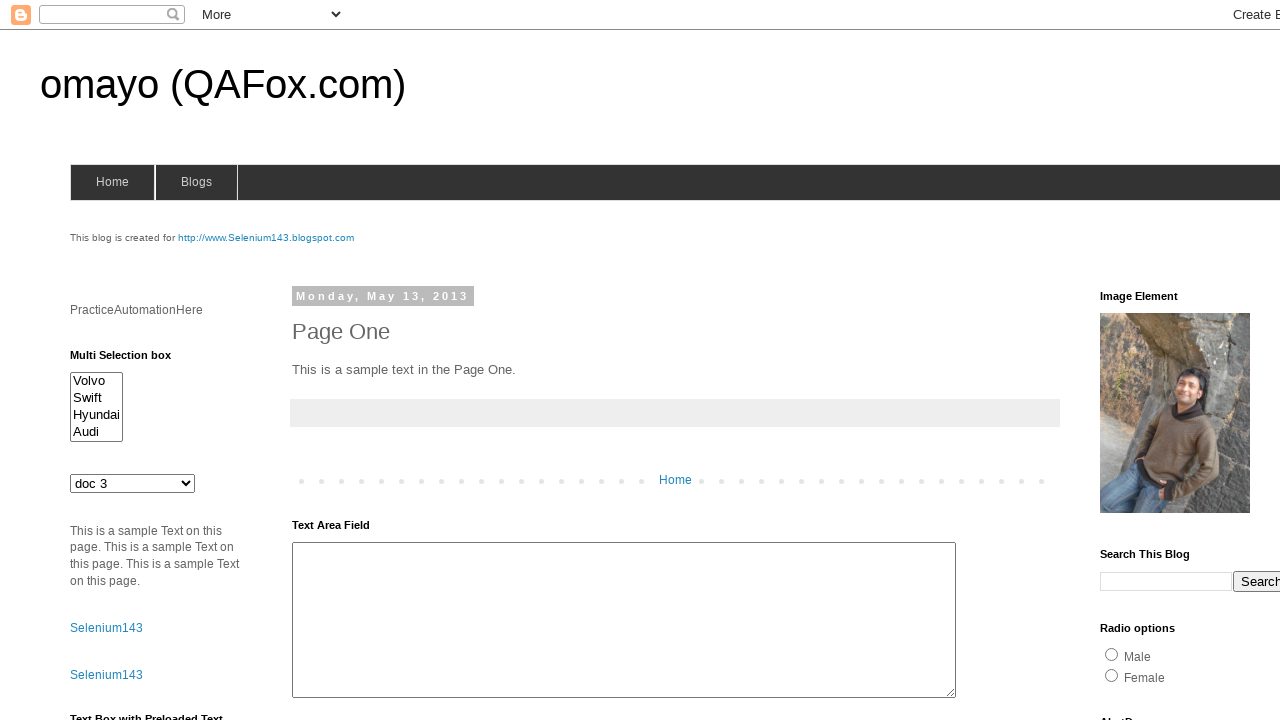

Selected dropdown option with value 'abc' on #drop1
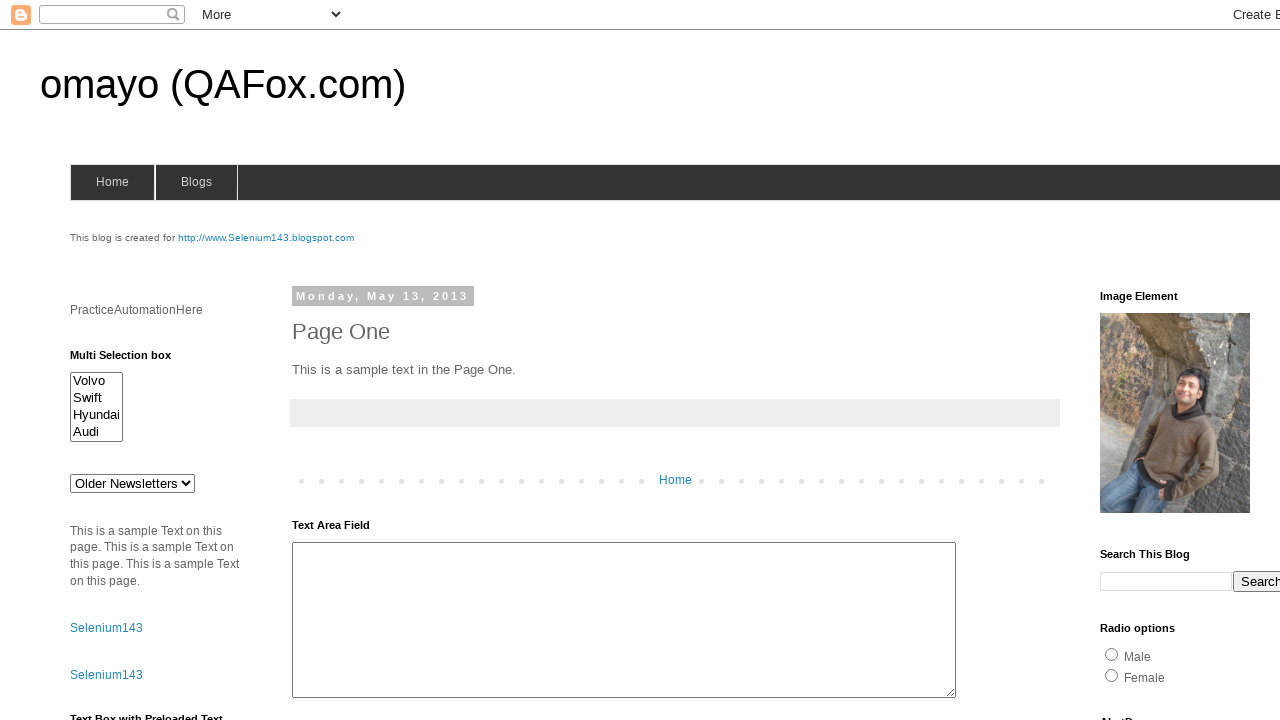

Selected dropdown option with visible text 'doc 4' on #drop1
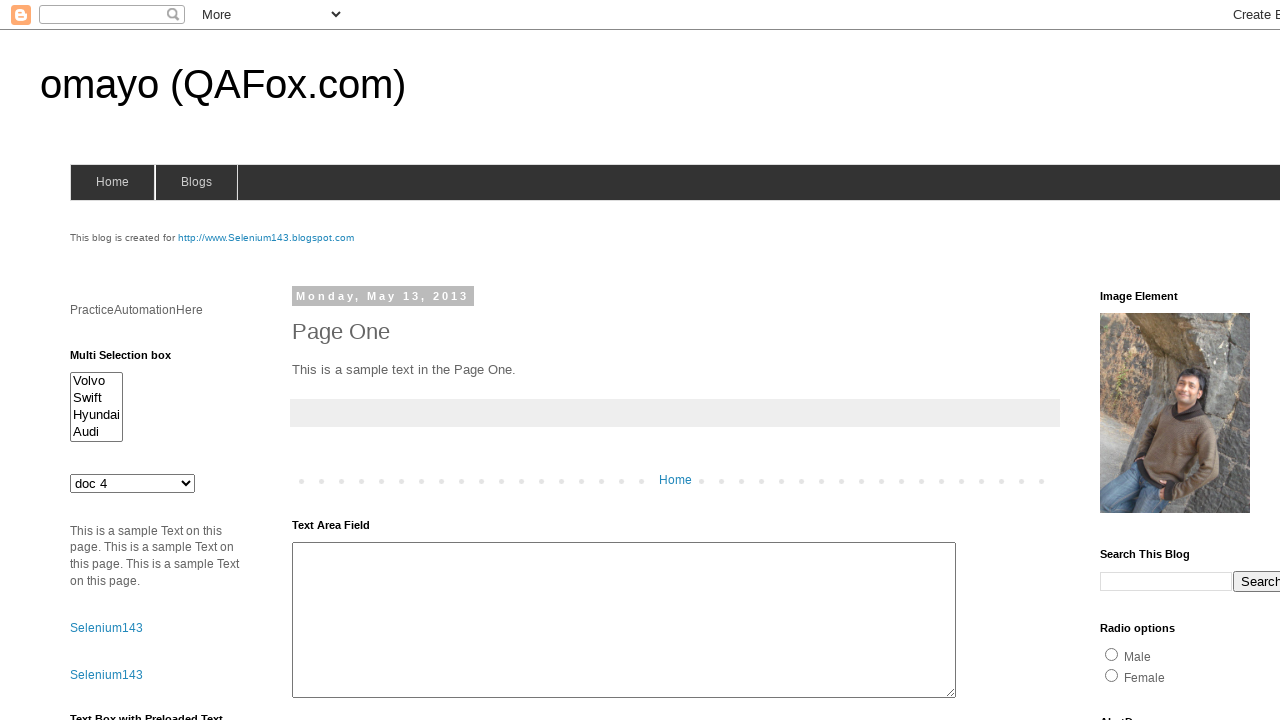

Retrieved all dropdown option text contents
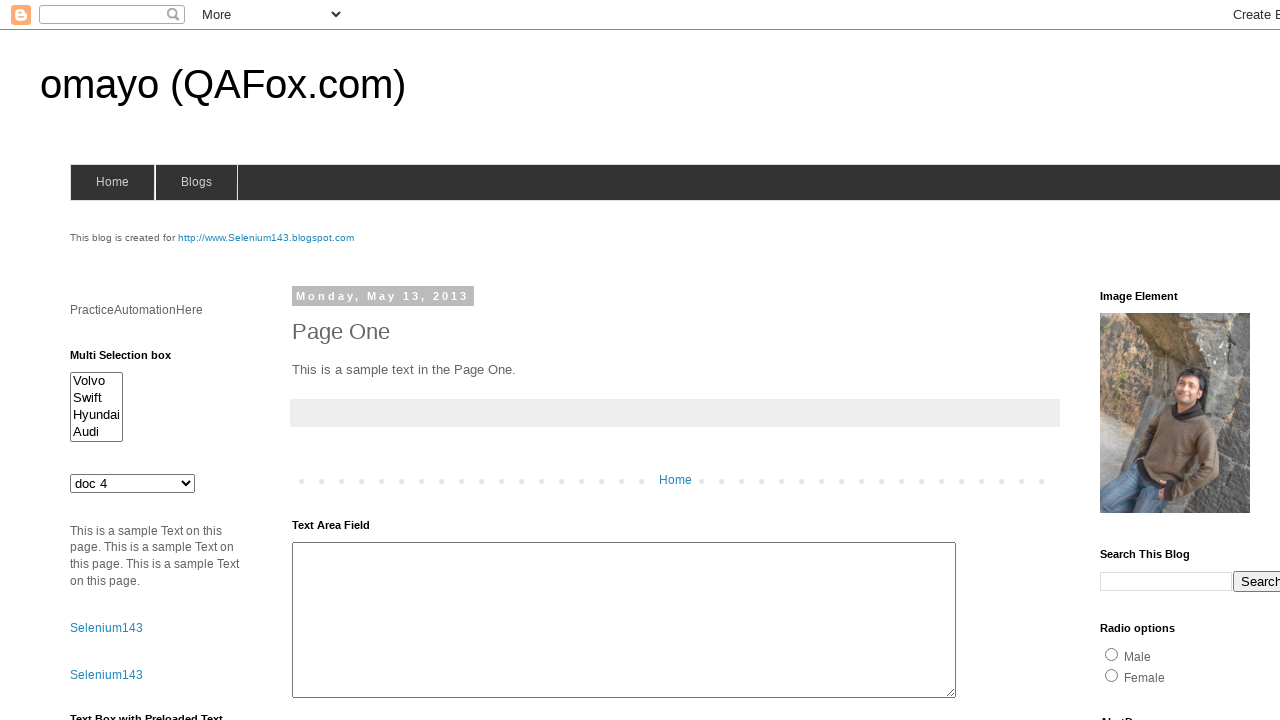

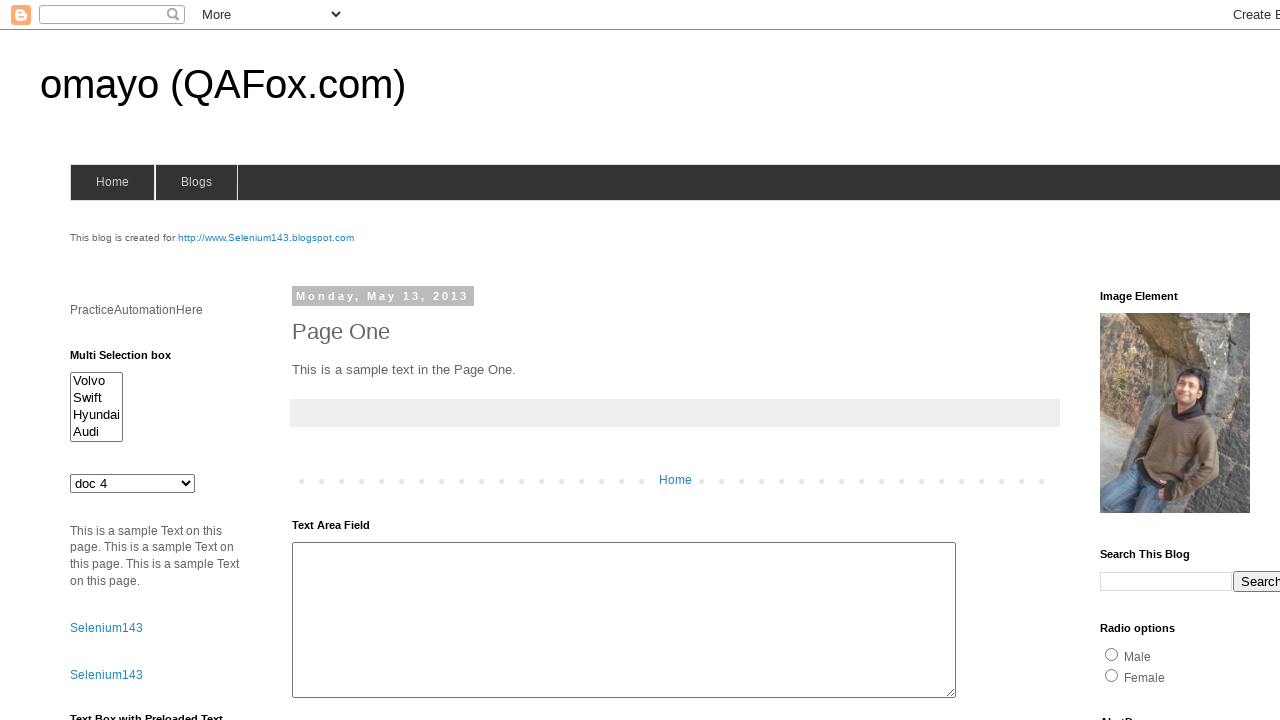